Tests calendar date picker functionality by selecting a specific date (April 26, 2025) using dropdown selectors for month and year

Starting URL: https://www.hyrtutorials.com/p/calendar-practice.html

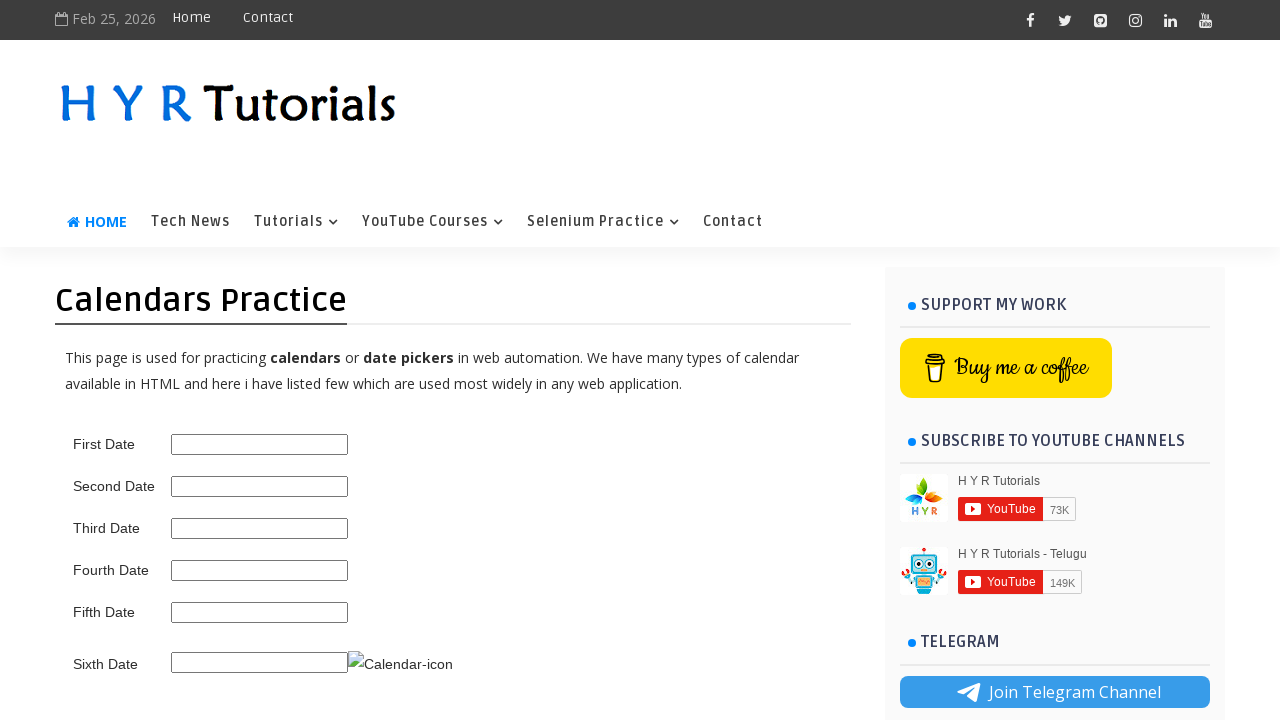

Clicked on the fourth date picker field to open calendar at (260, 570) on #fourth_date_picker
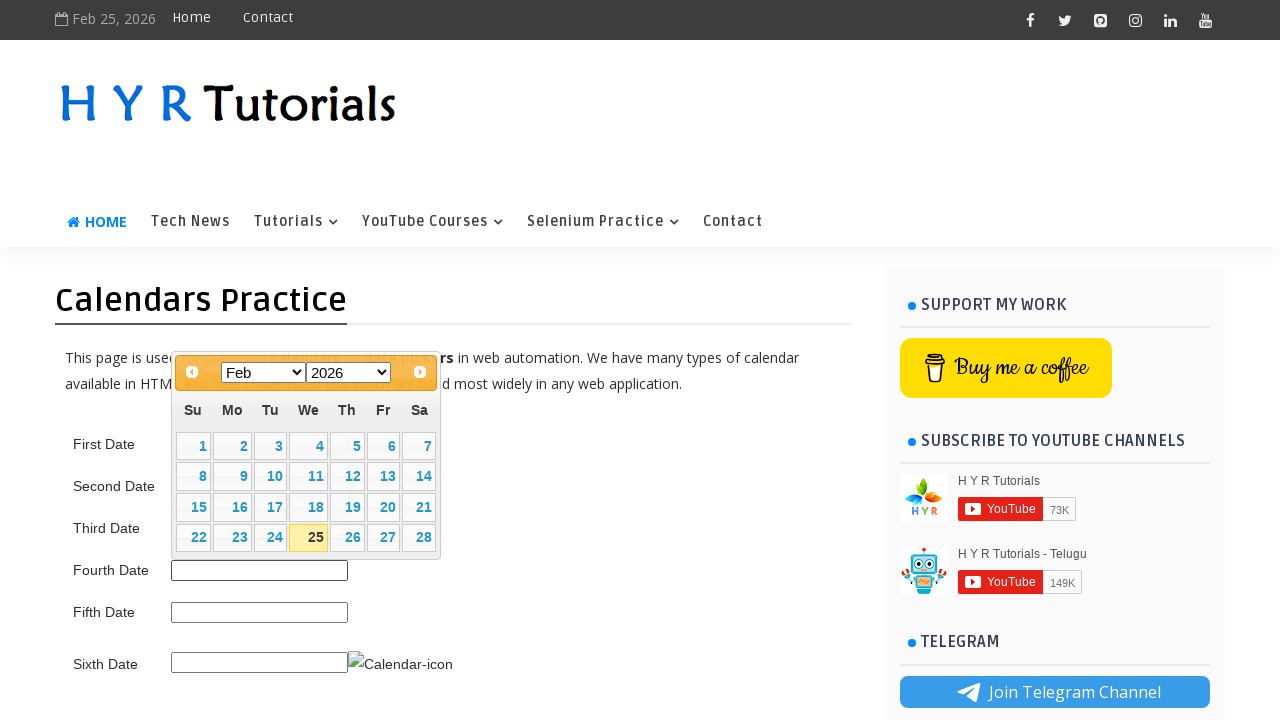

Calendar date picker became visible
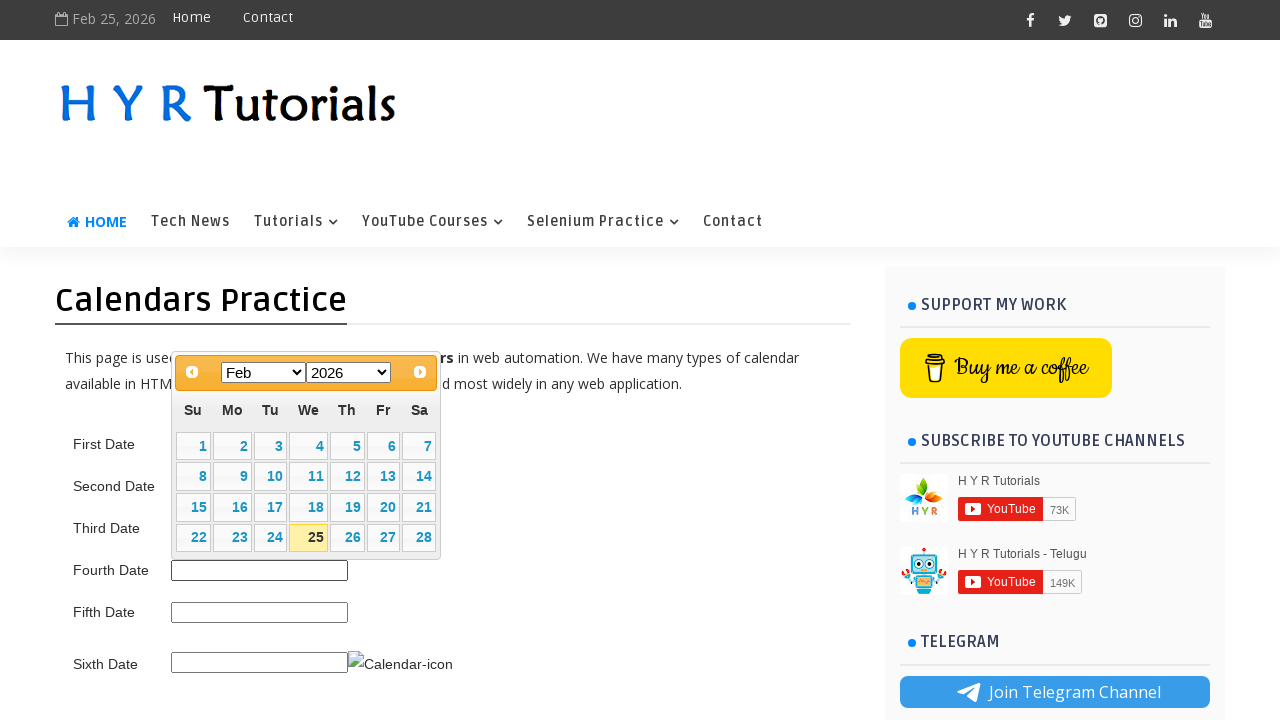

Selected April from month dropdown on .ui-datepicker-month
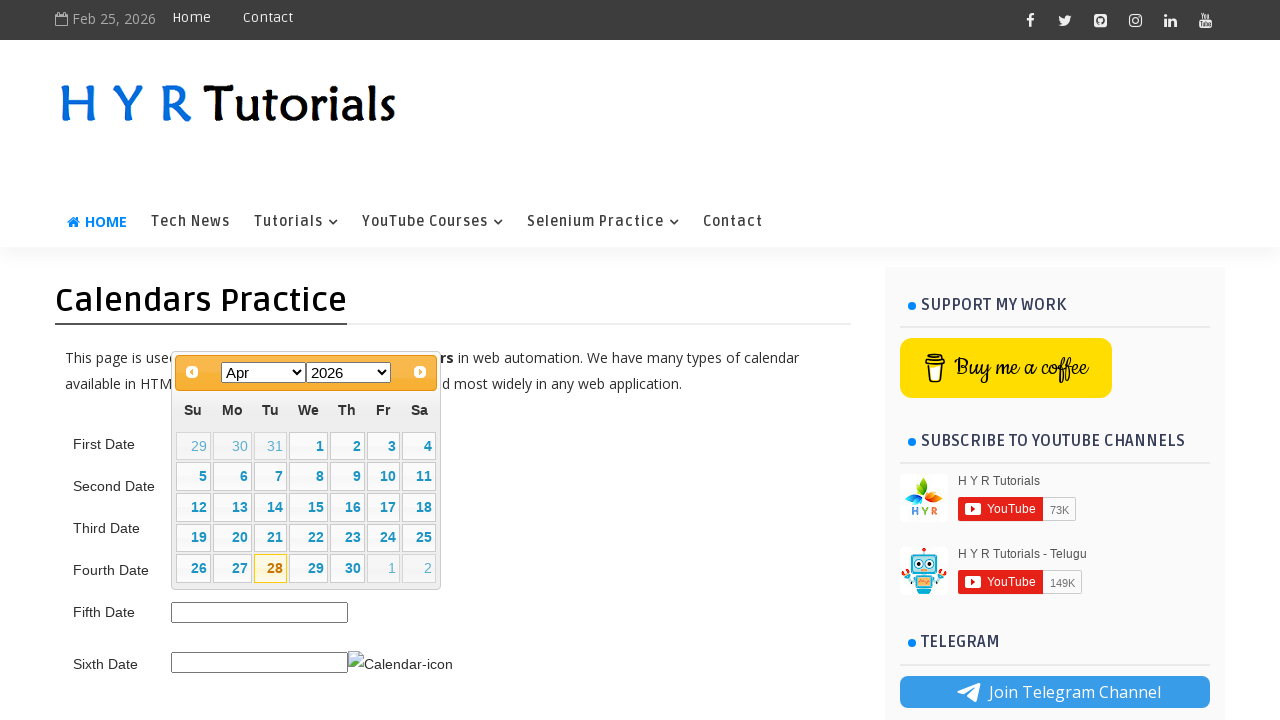

Selected 2025 from year dropdown on .ui-datepicker-year
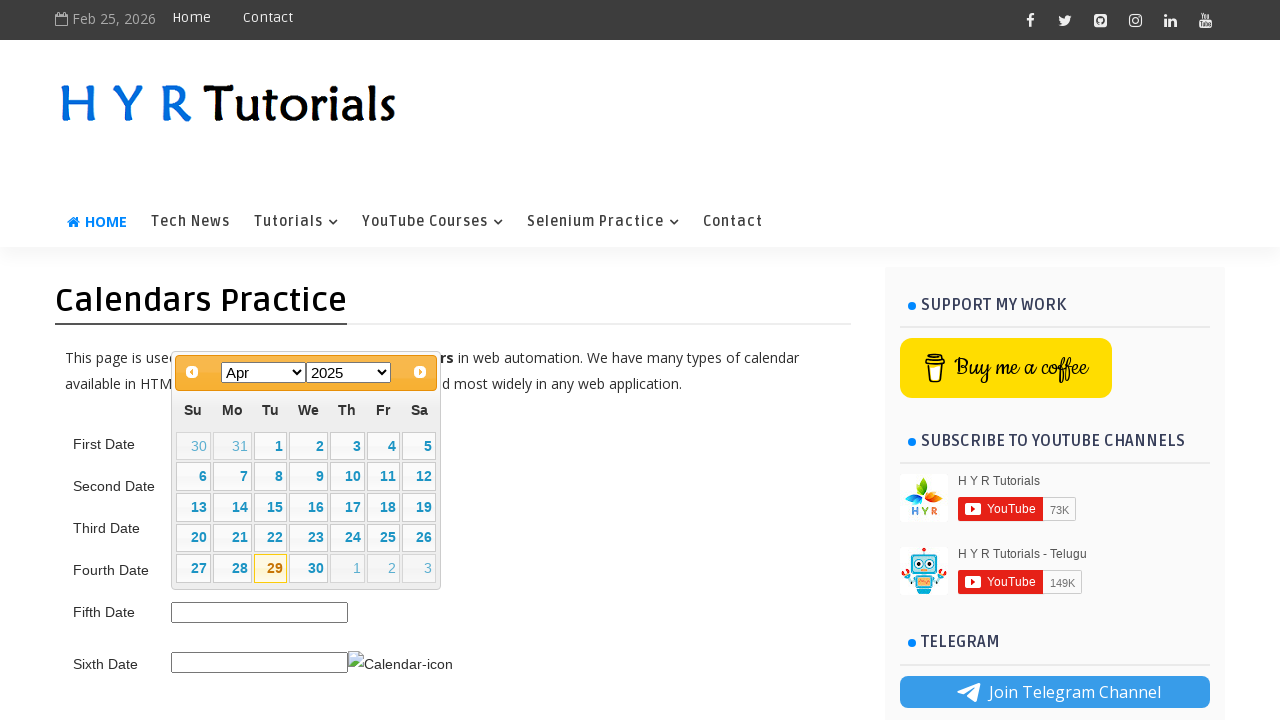

Clicked on date 26 to select April 26, 2025 at (419, 538) on xpath=//td[not(contains(@class,'ui-datepicker-week-end ui-datepicker-other-month
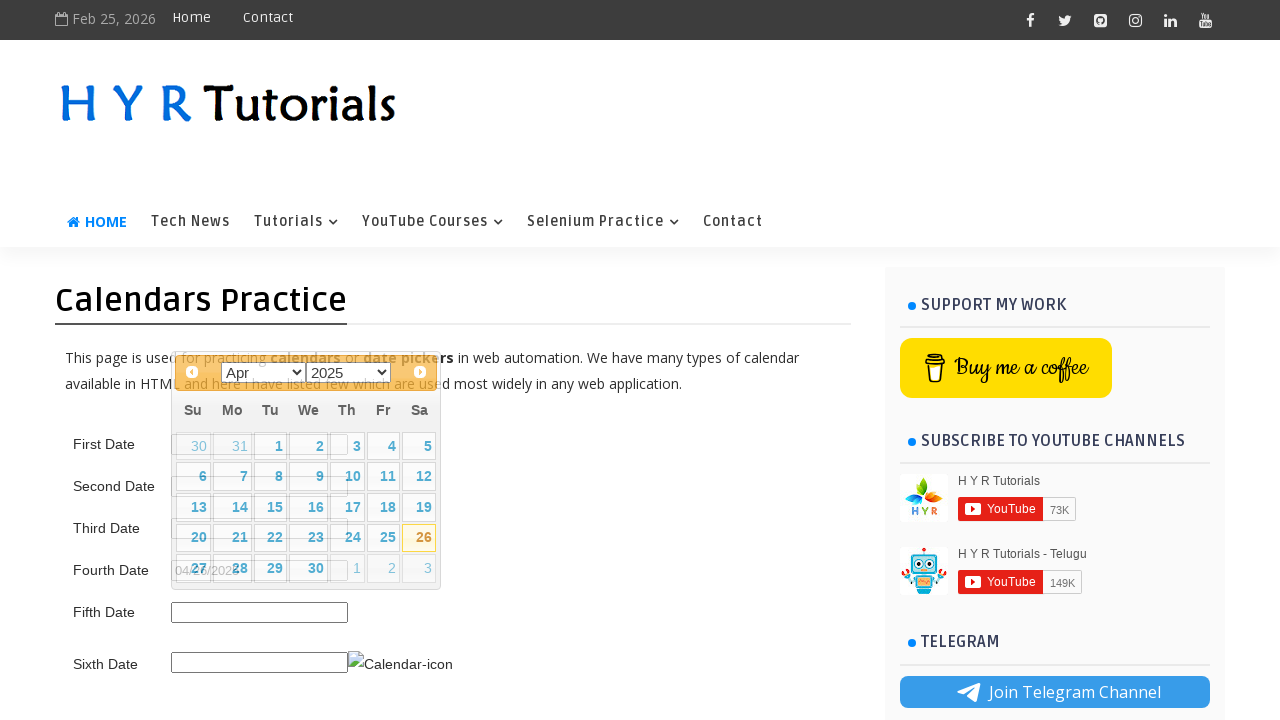

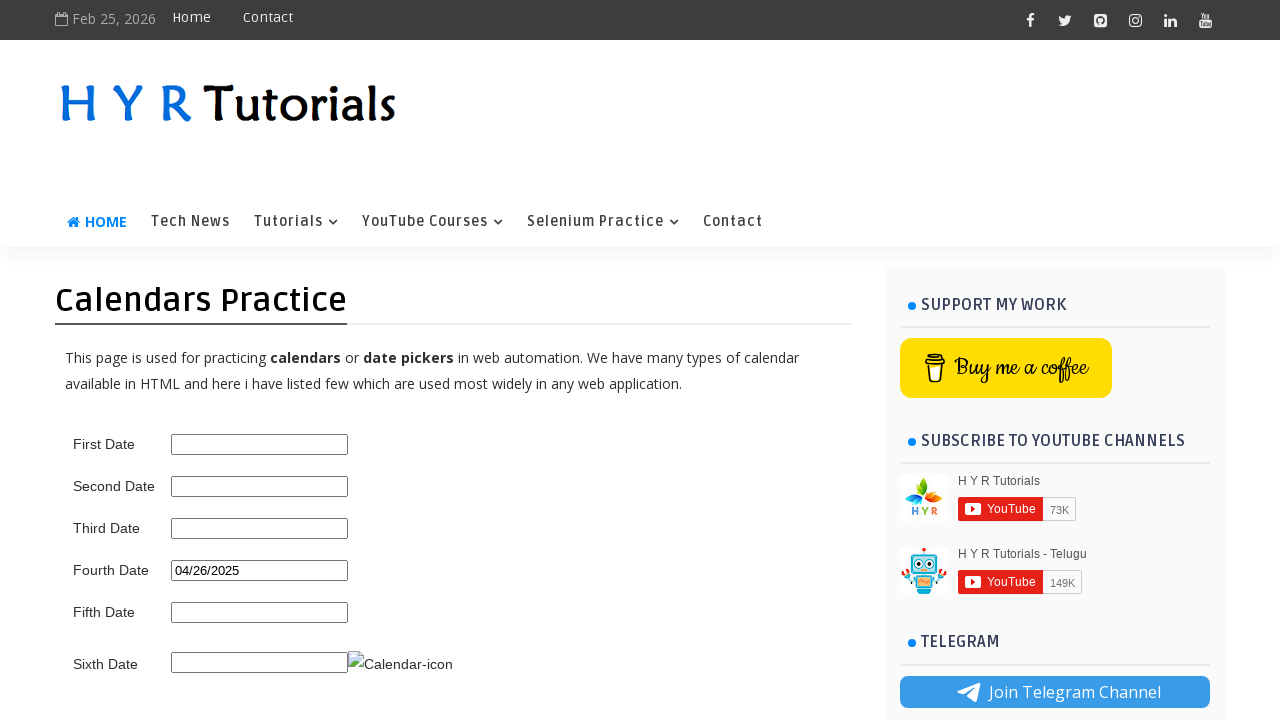